Navigates to the Selenium website and clicks on the Documentation link in the navigation

Starting URL: https://www.selenium.dev/

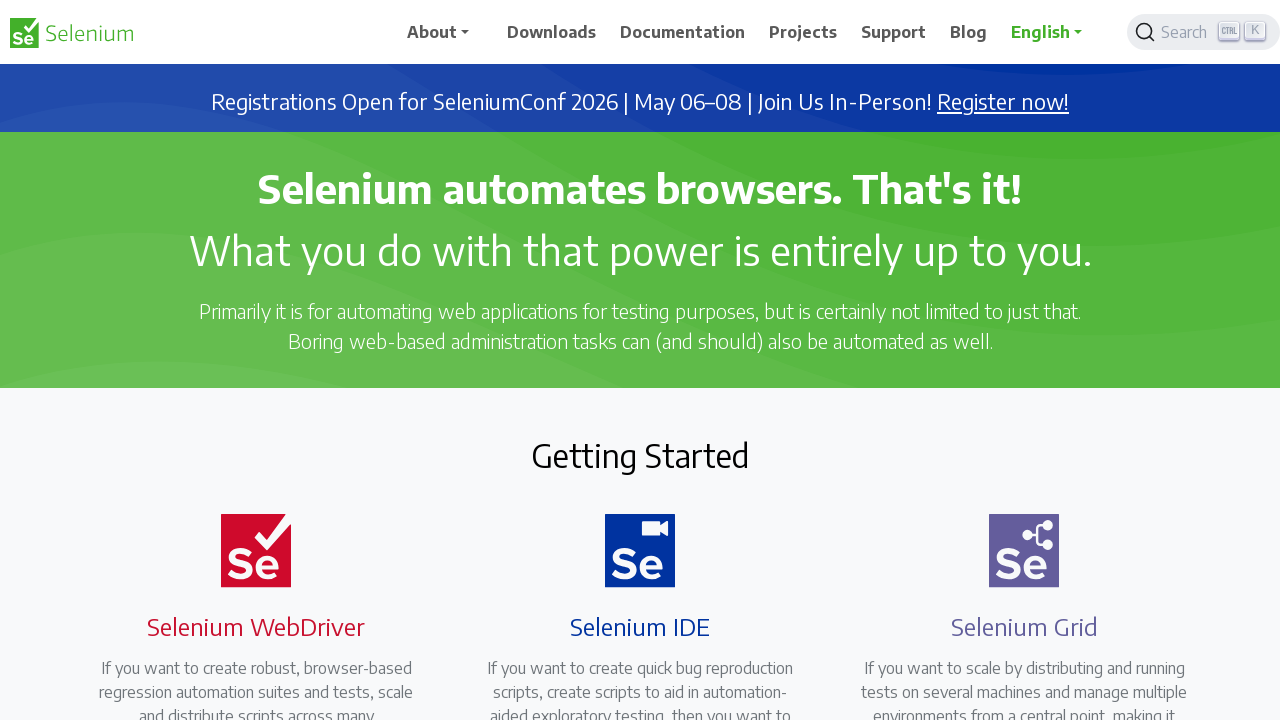

Navigated to Selenium website
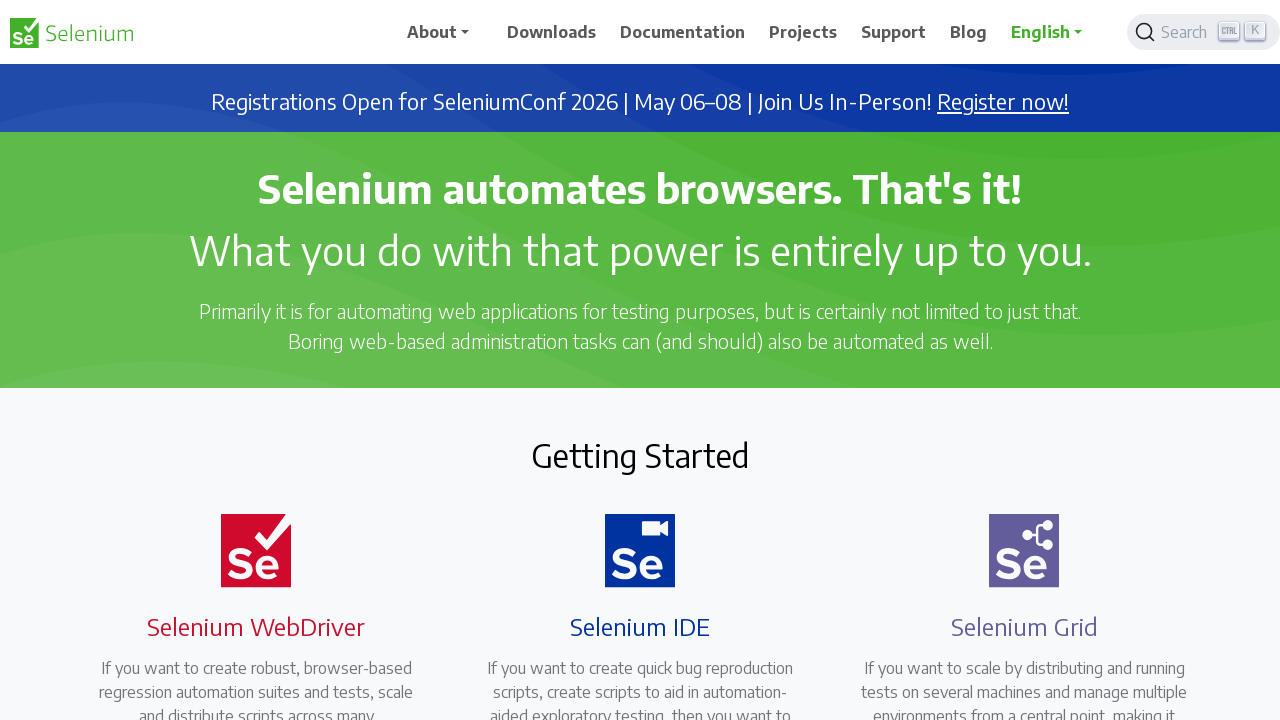

Clicked on the Documentation link in the navigation at (683, 32) on xpath=//span[.='Documentation']
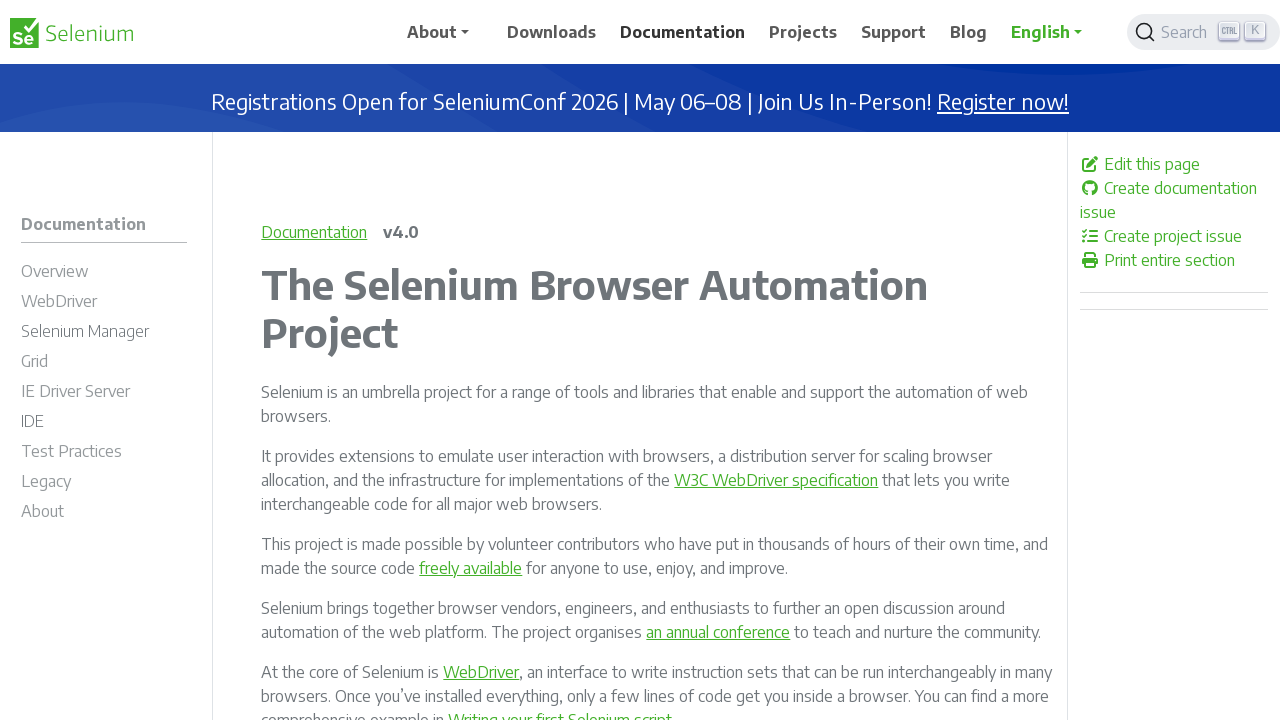

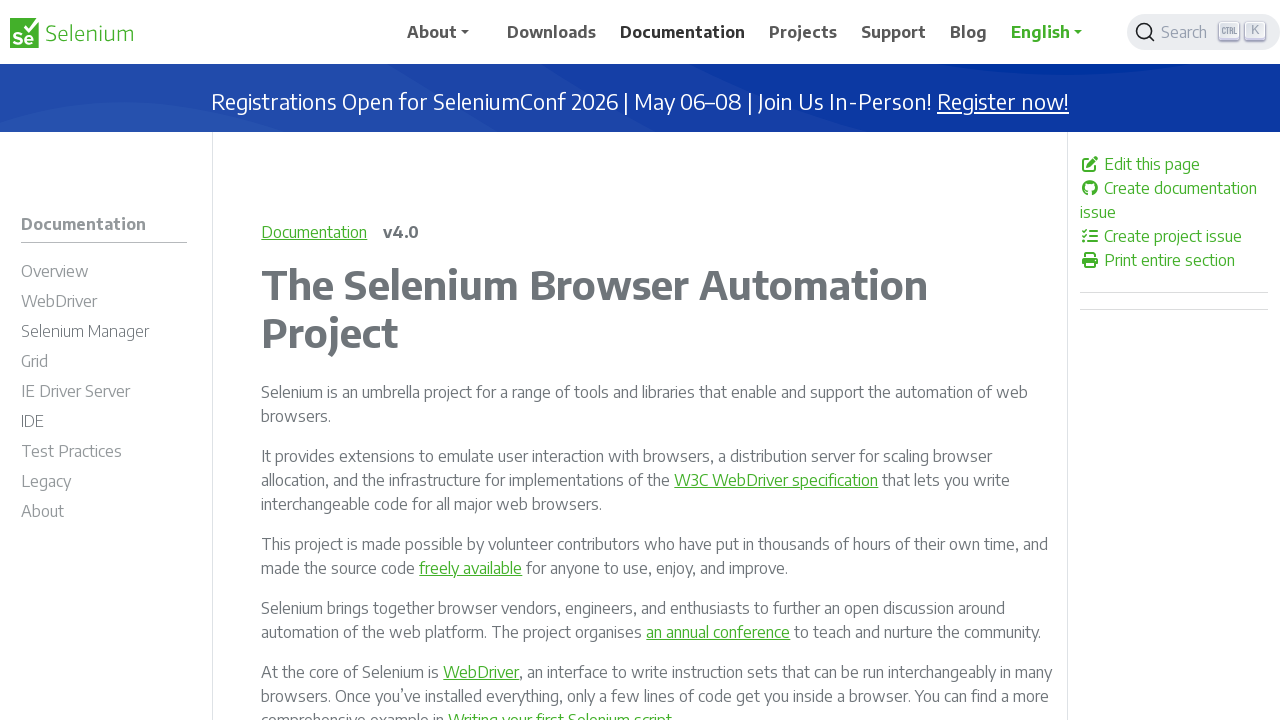